Tests radio button functionality on a practice page by selecting different radio button options including browser type and city selections

Starting URL: https://www.leafground.com/radio.xhtml

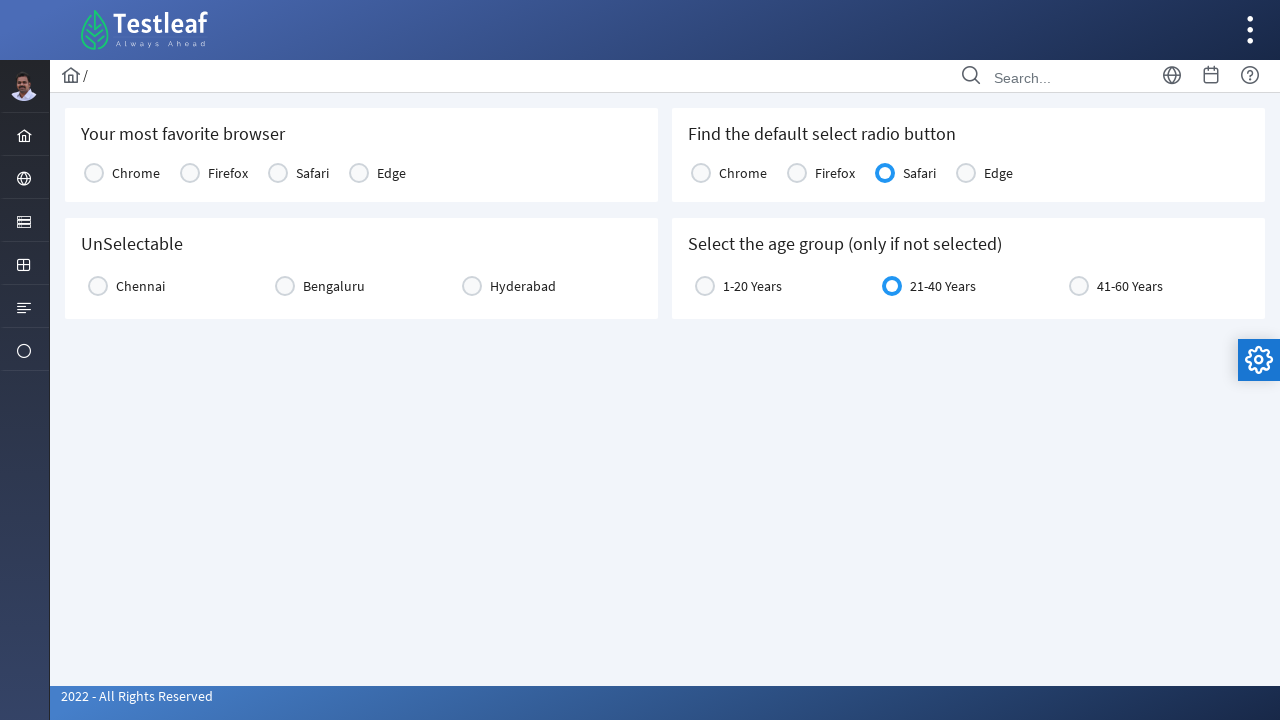

Selected Chrome radio button at (136, 173) on xpath=//label[text()='Chrome']
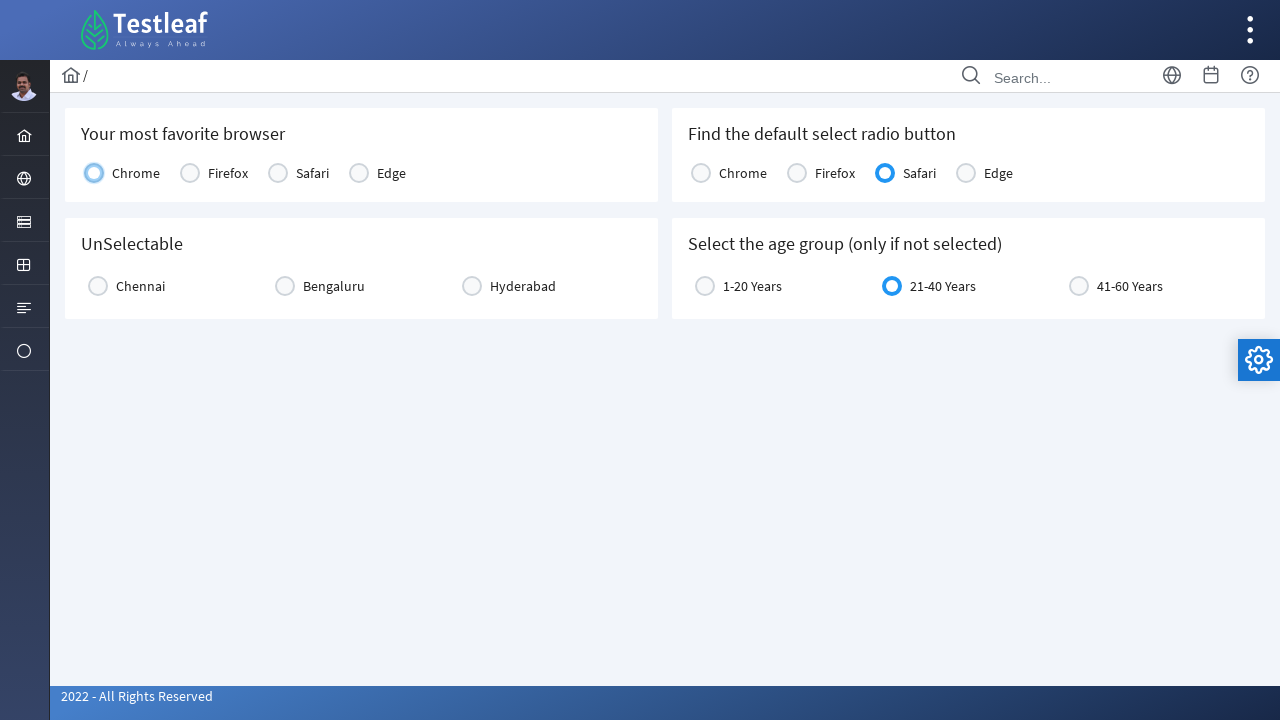

Selected Chennai radio button at (140, 286) on xpath=//label[text()='Chennai']
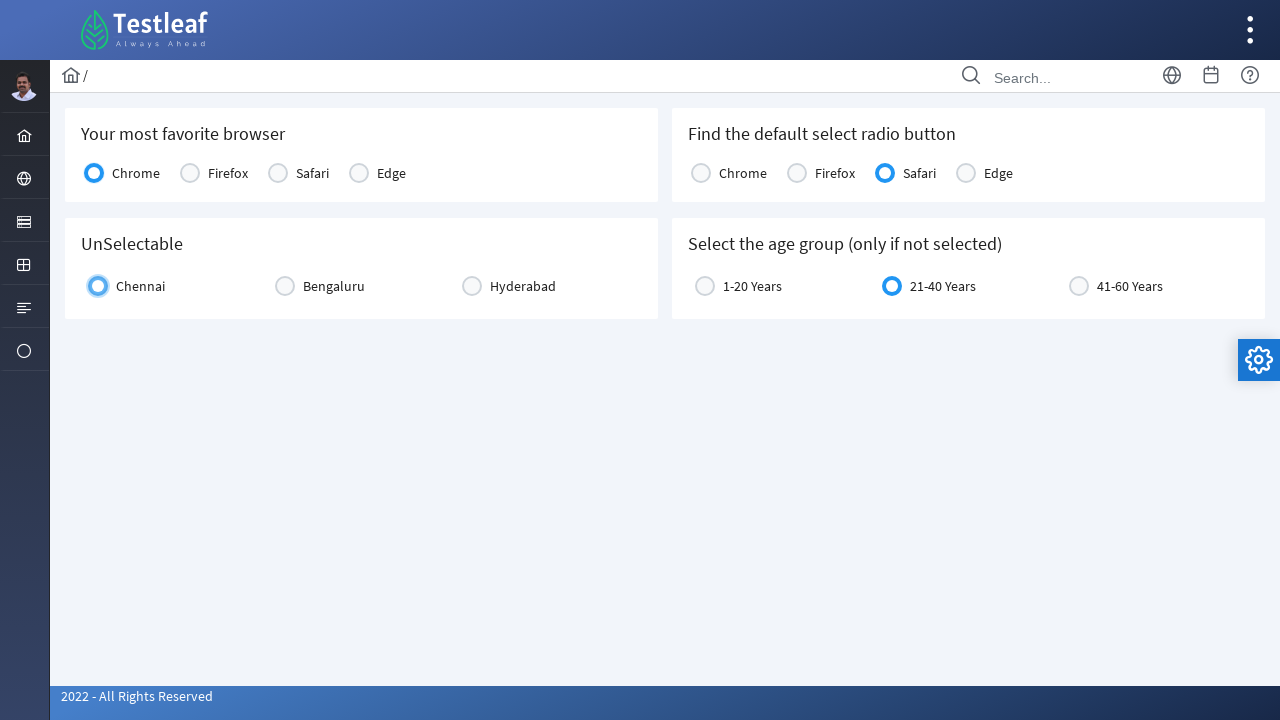

Clicked Chennai radio button again to test toggle behavior at (140, 286) on xpath=//label[text()='Chennai']
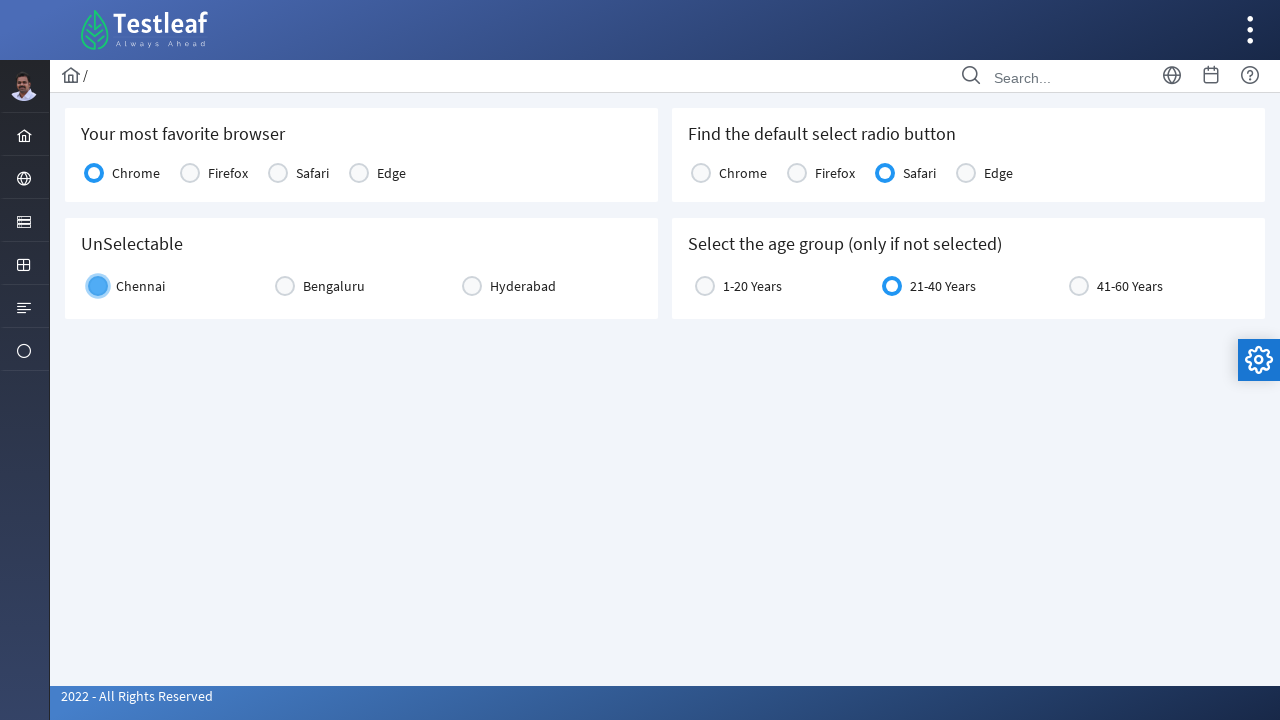

Verified Safari radio button is enabled
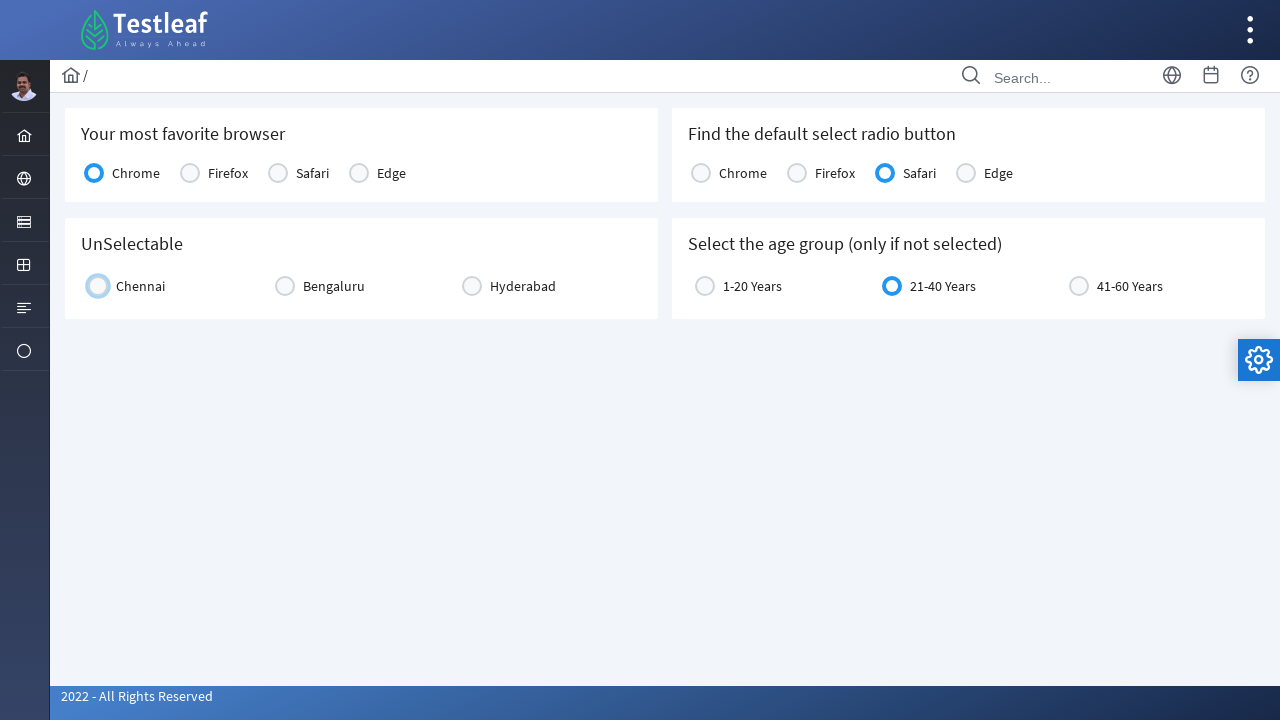

Verified age radio button '21-40 Years' is enabled
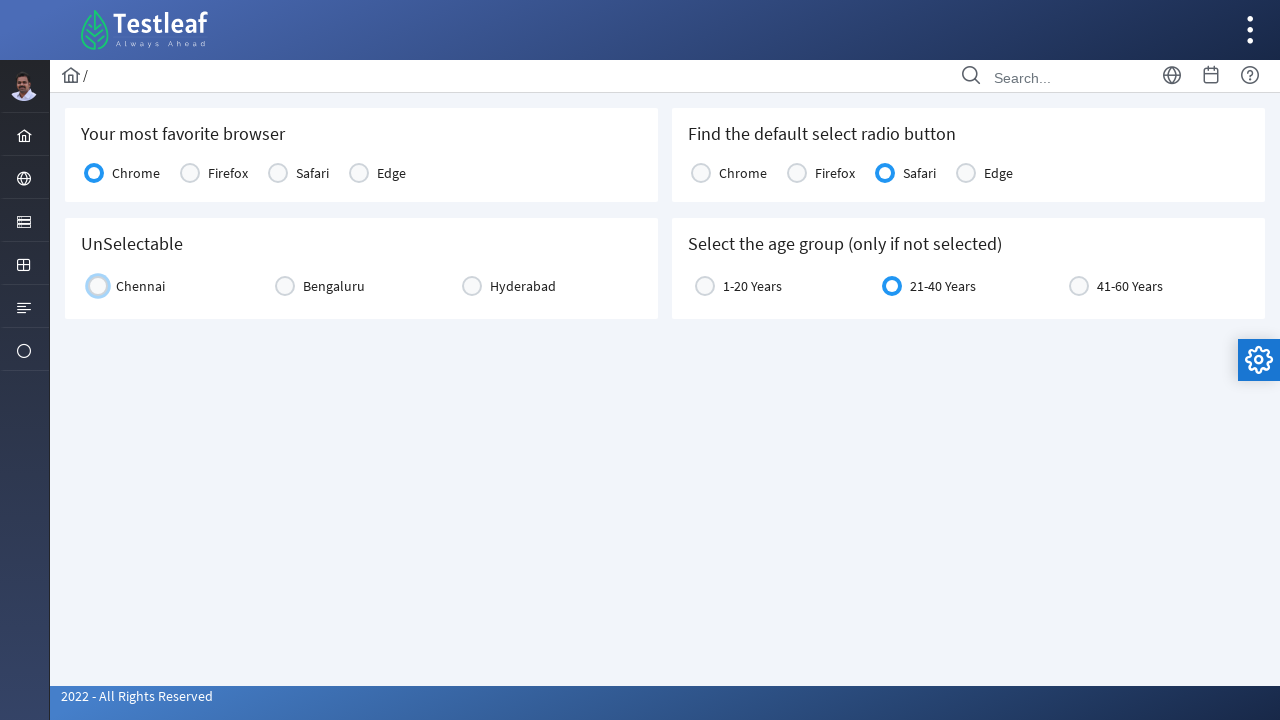

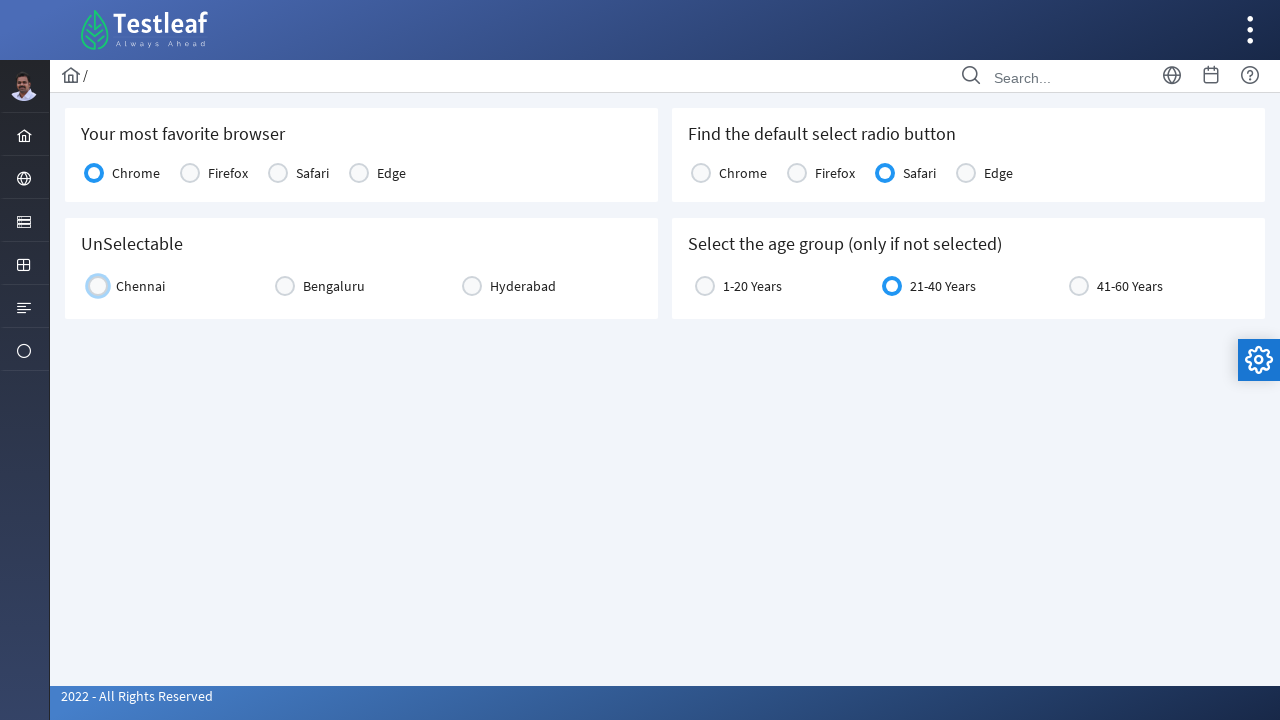